Tests filtering to display only active (incomplete) todo items

Starting URL: https://demo.playwright.dev/todomvc

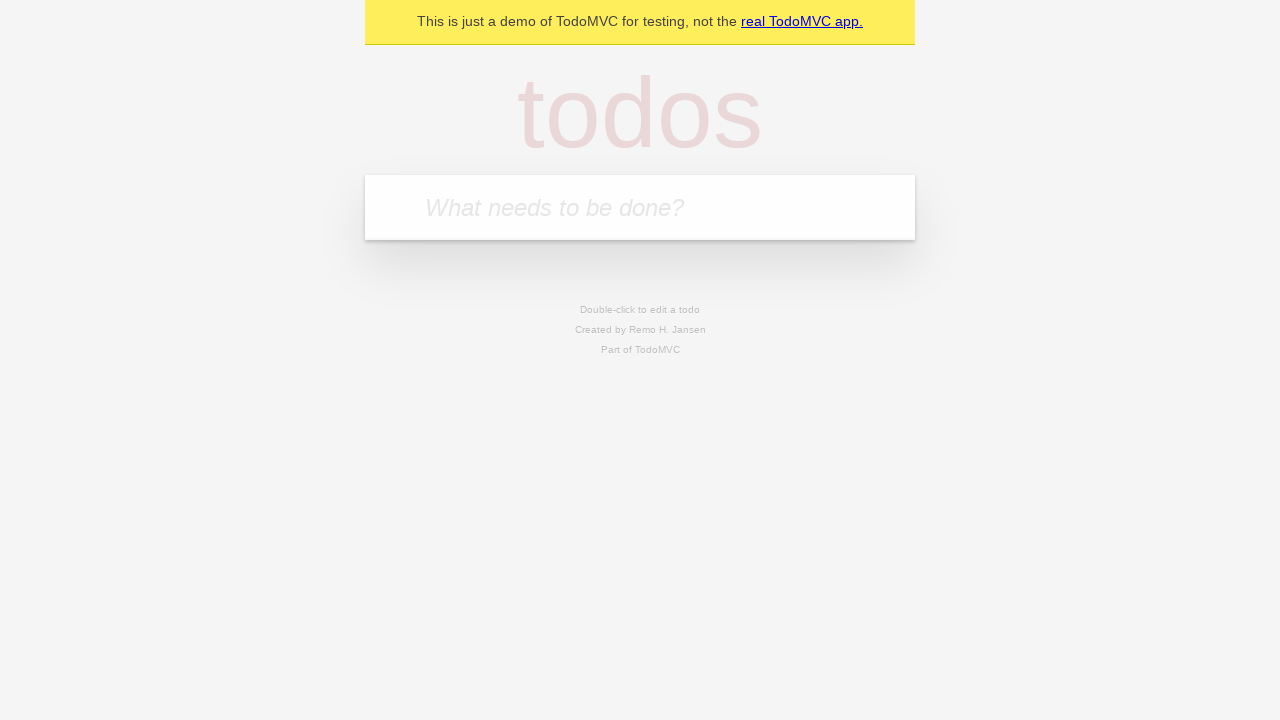

Filled todo input with 'buy some cheese' on internal:attr=[placeholder="What needs to be done?"i]
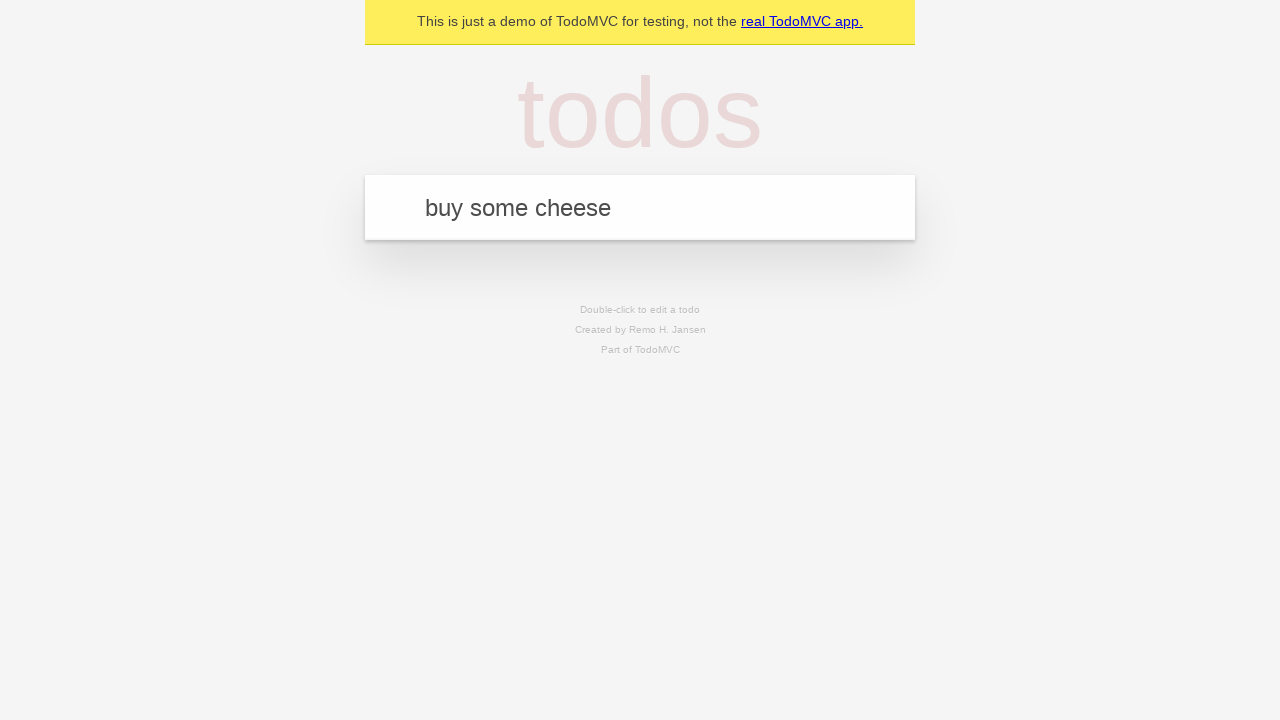

Pressed Enter to add first todo on internal:attr=[placeholder="What needs to be done?"i]
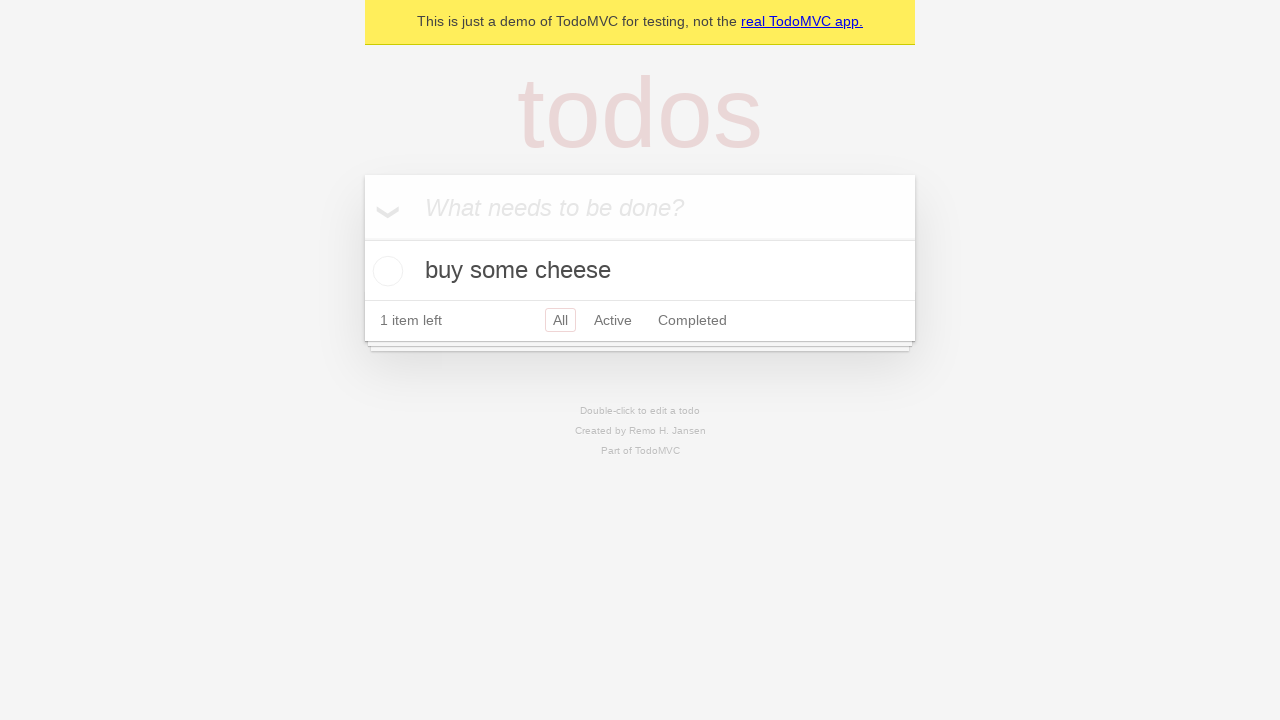

Filled todo input with 'feed the cat' on internal:attr=[placeholder="What needs to be done?"i]
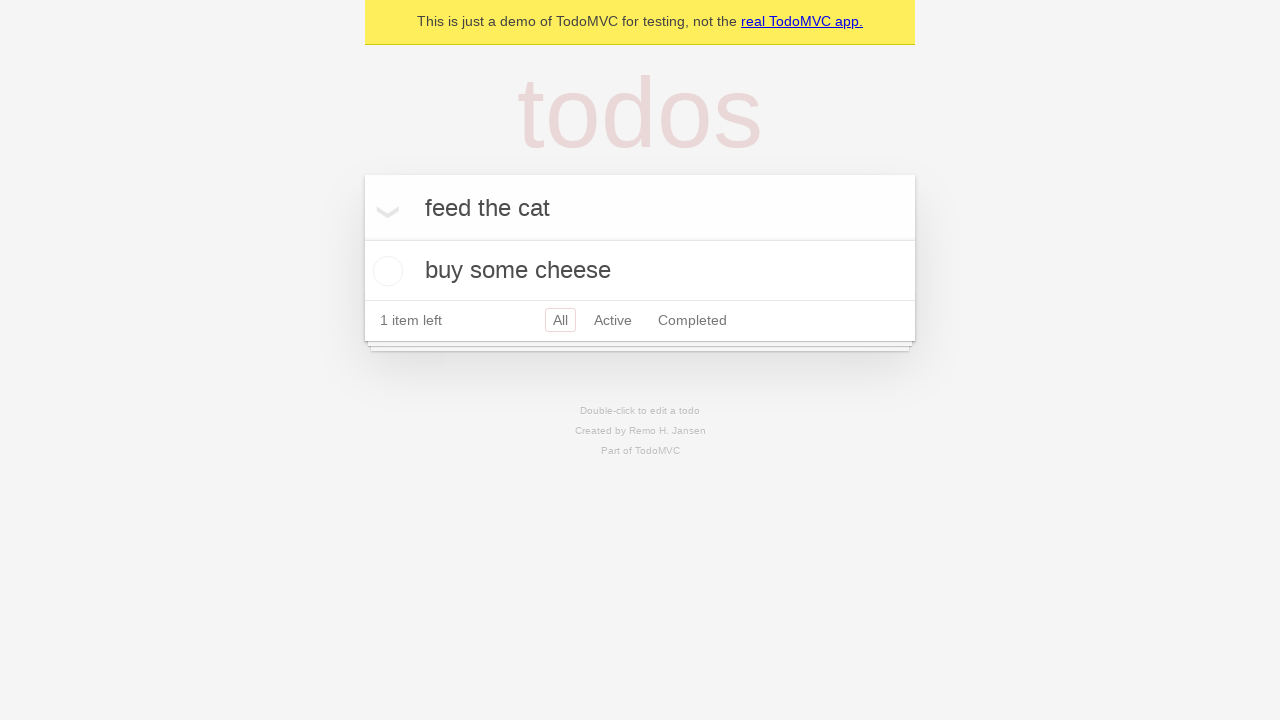

Pressed Enter to add second todo on internal:attr=[placeholder="What needs to be done?"i]
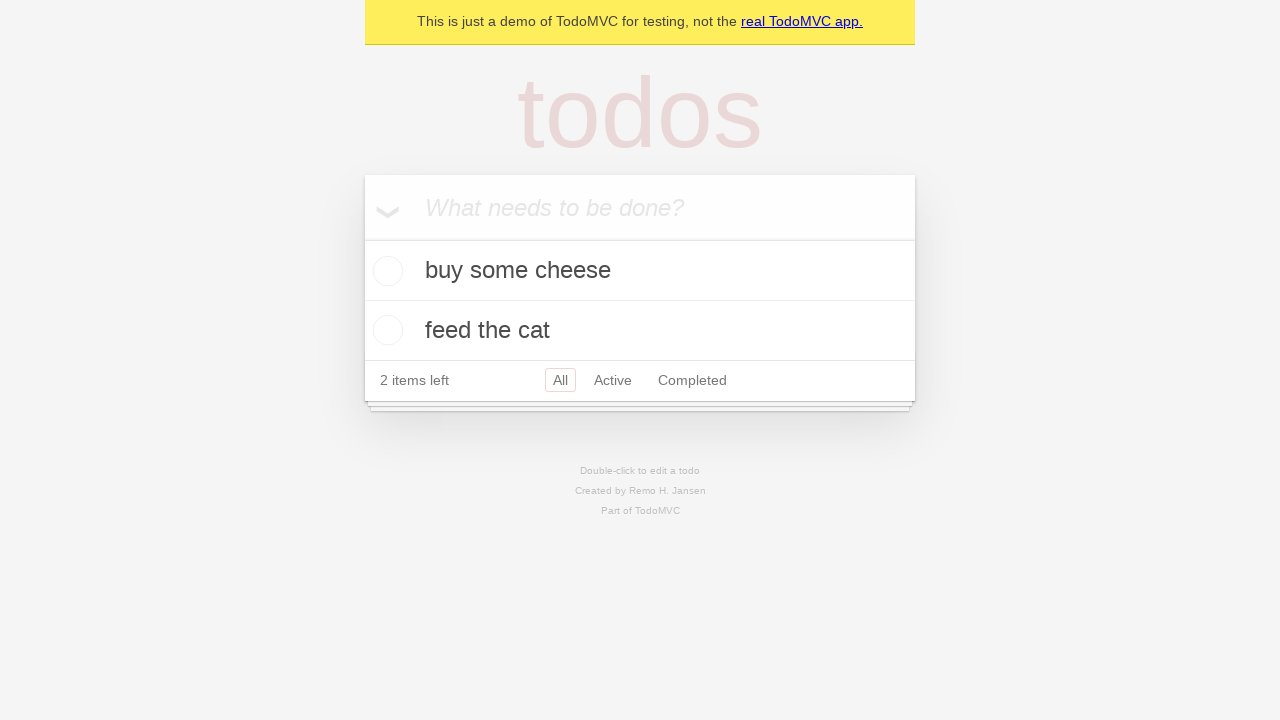

Filled todo input with 'book a doctors appointment' on internal:attr=[placeholder="What needs to be done?"i]
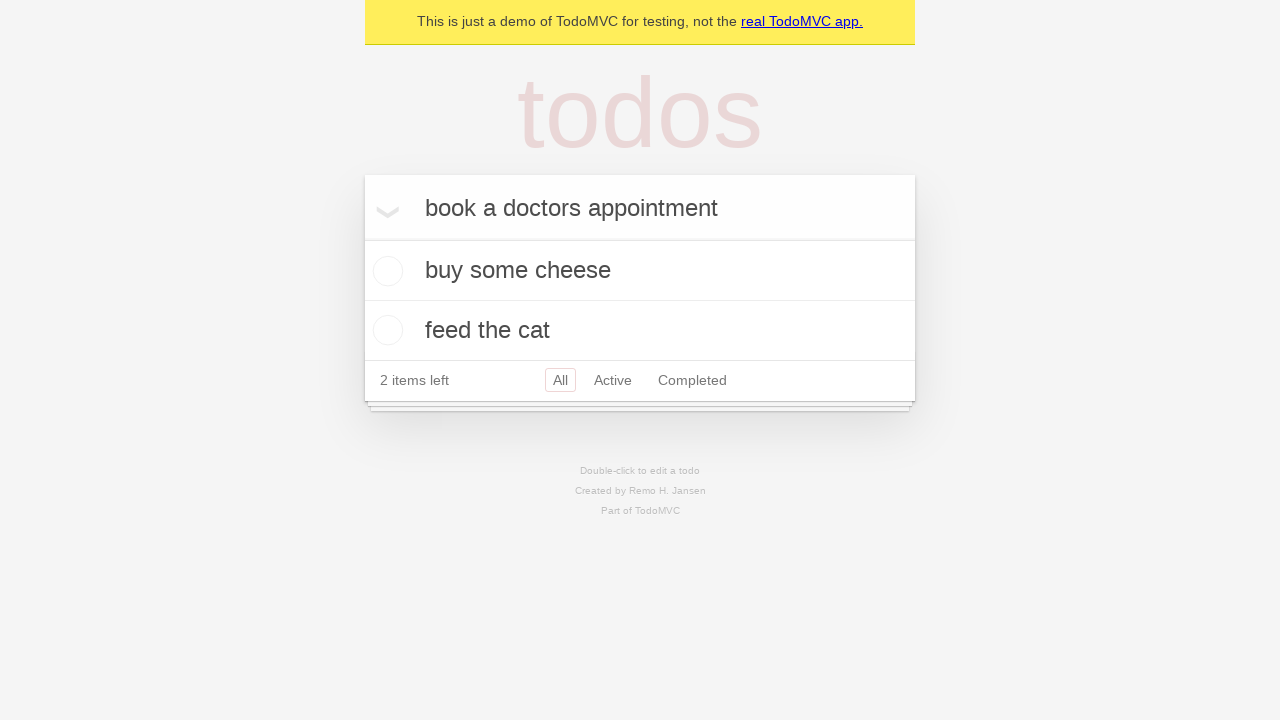

Pressed Enter to add third todo on internal:attr=[placeholder="What needs to be done?"i]
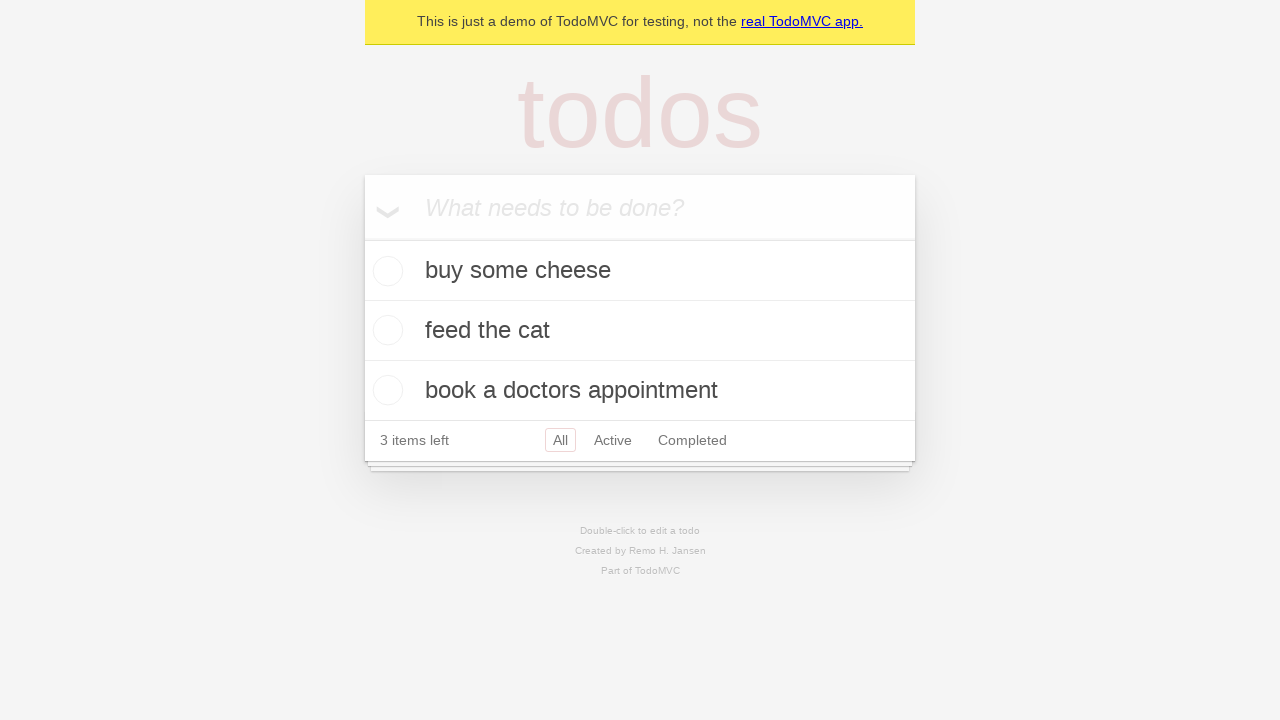

Checked the second todo item to mark it as complete at (385, 330) on internal:testid=[data-testid="todo-item"s] >> nth=1 >> internal:role=checkbox
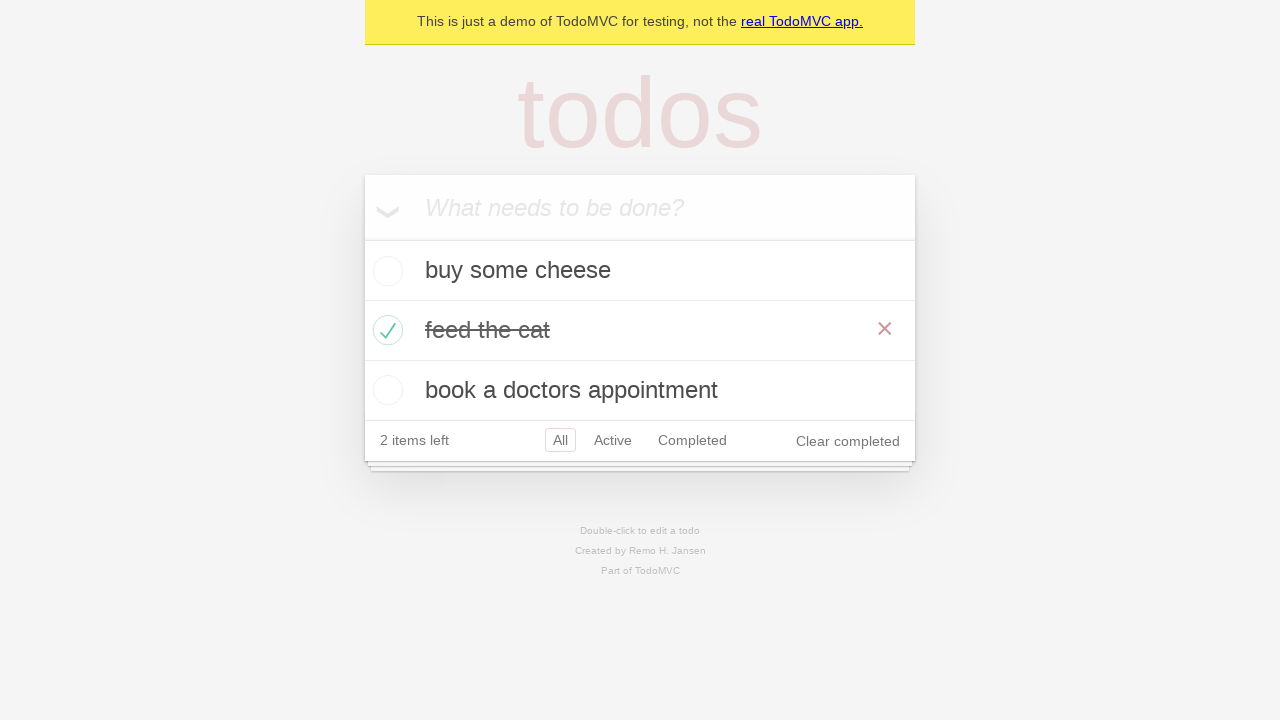

Clicked Active filter to display only incomplete items at (613, 440) on internal:role=link[name="Active"i]
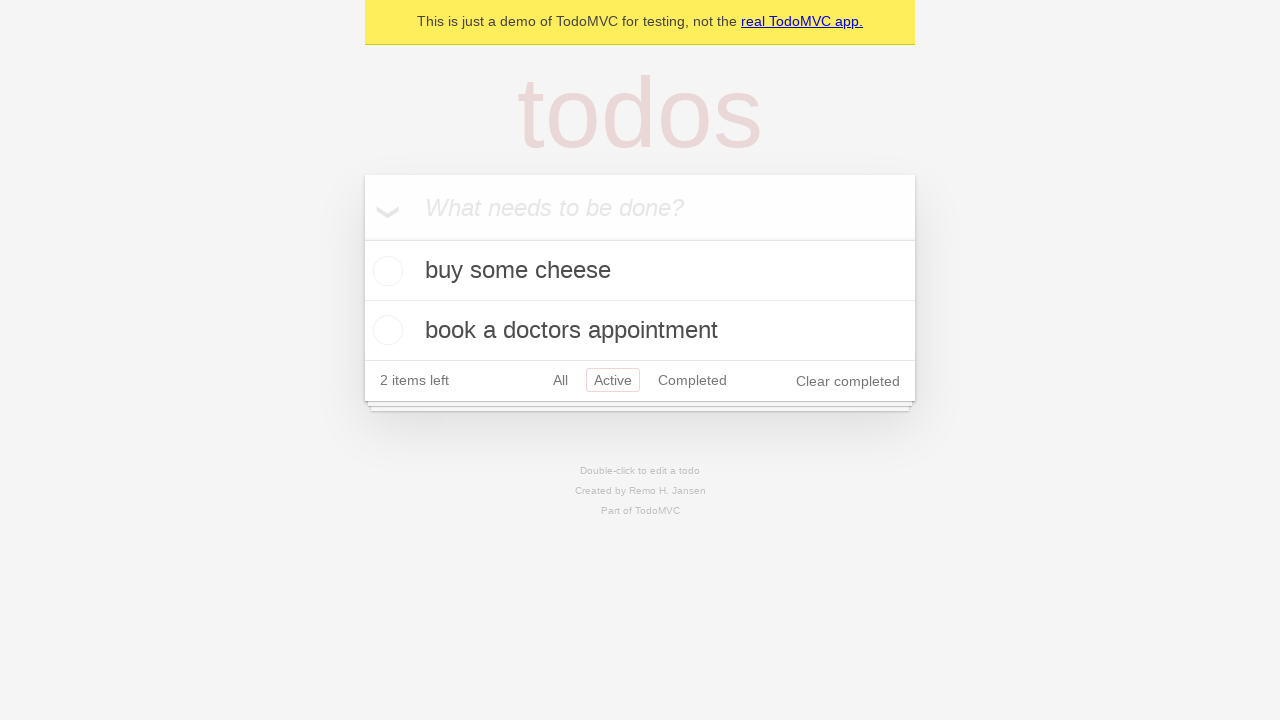

Verified that active todo items are displayed
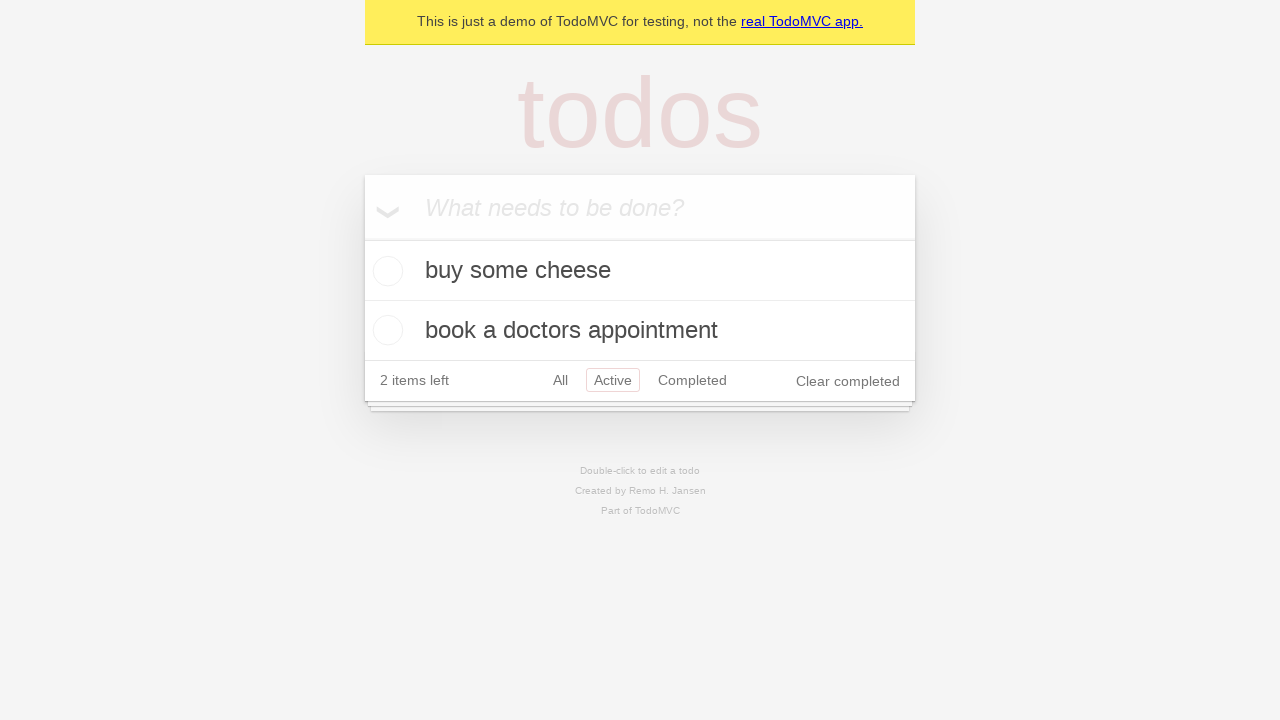

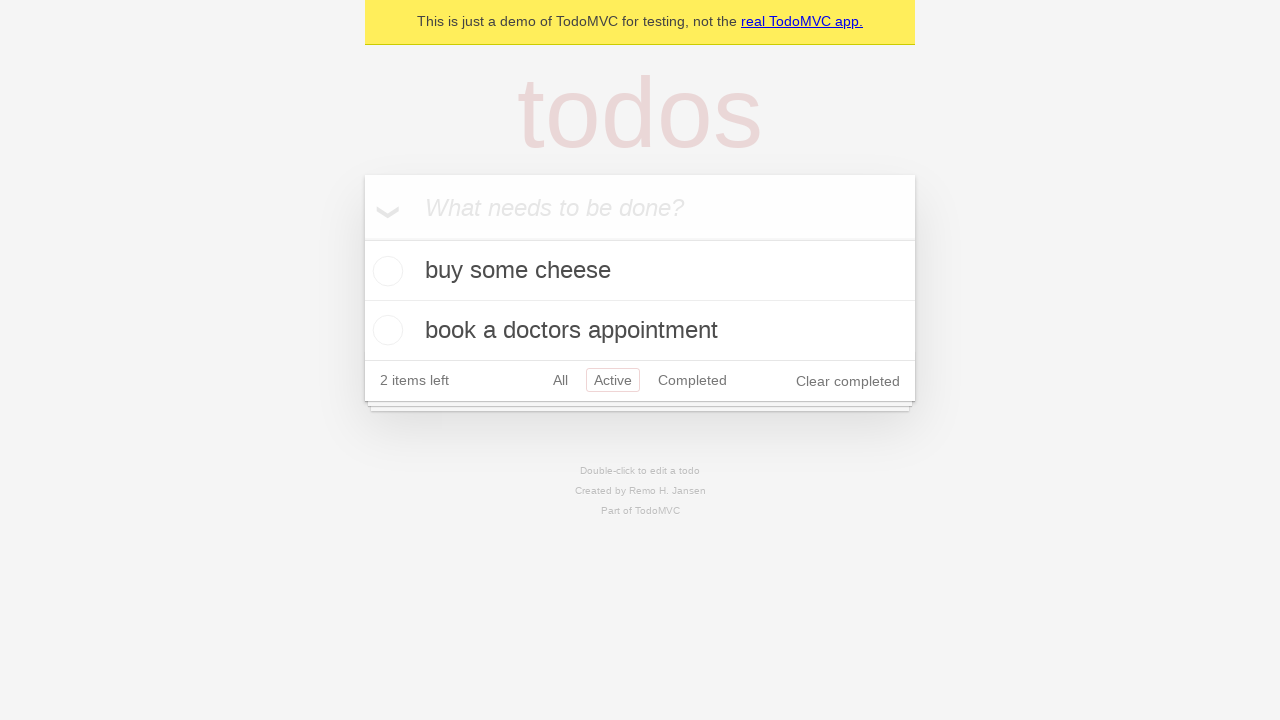